Tests the AngularJS homepage by entering a name in an input field and verifying the greeting message updates accordingly

Starting URL: http://www.angularjs.org

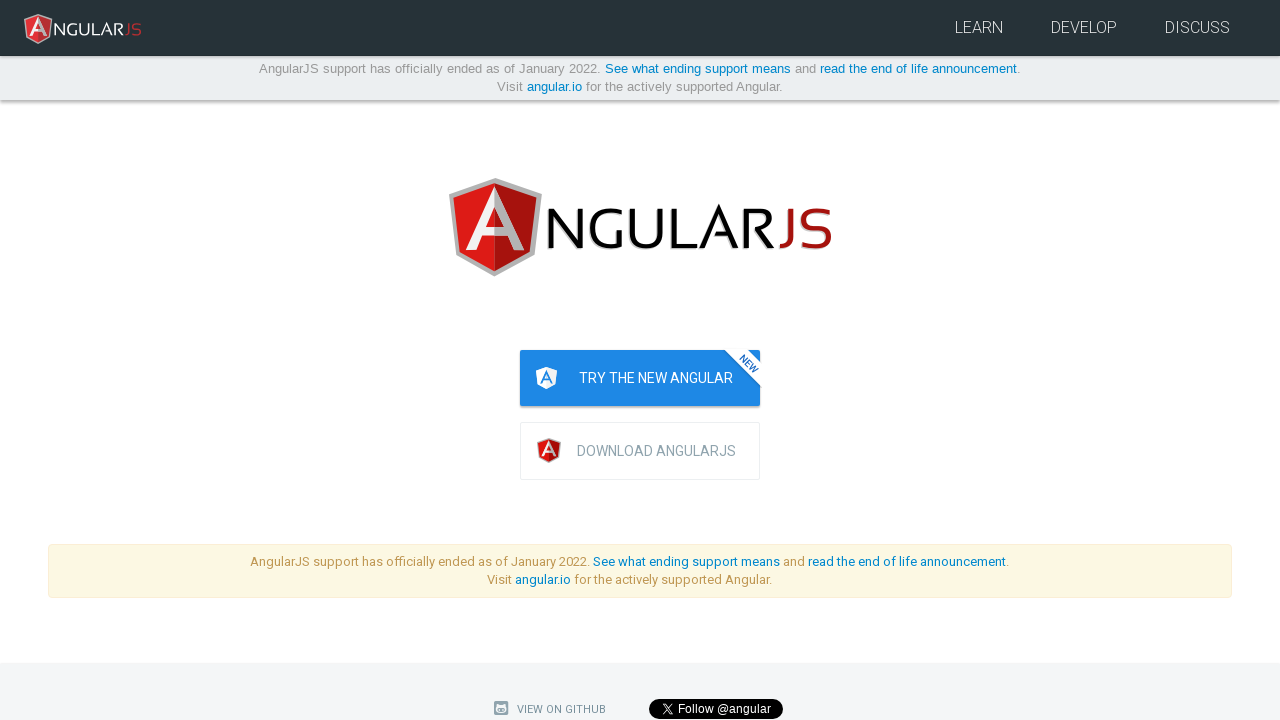

Filled input field with 'Julie' on input[ng-model="yourName"]
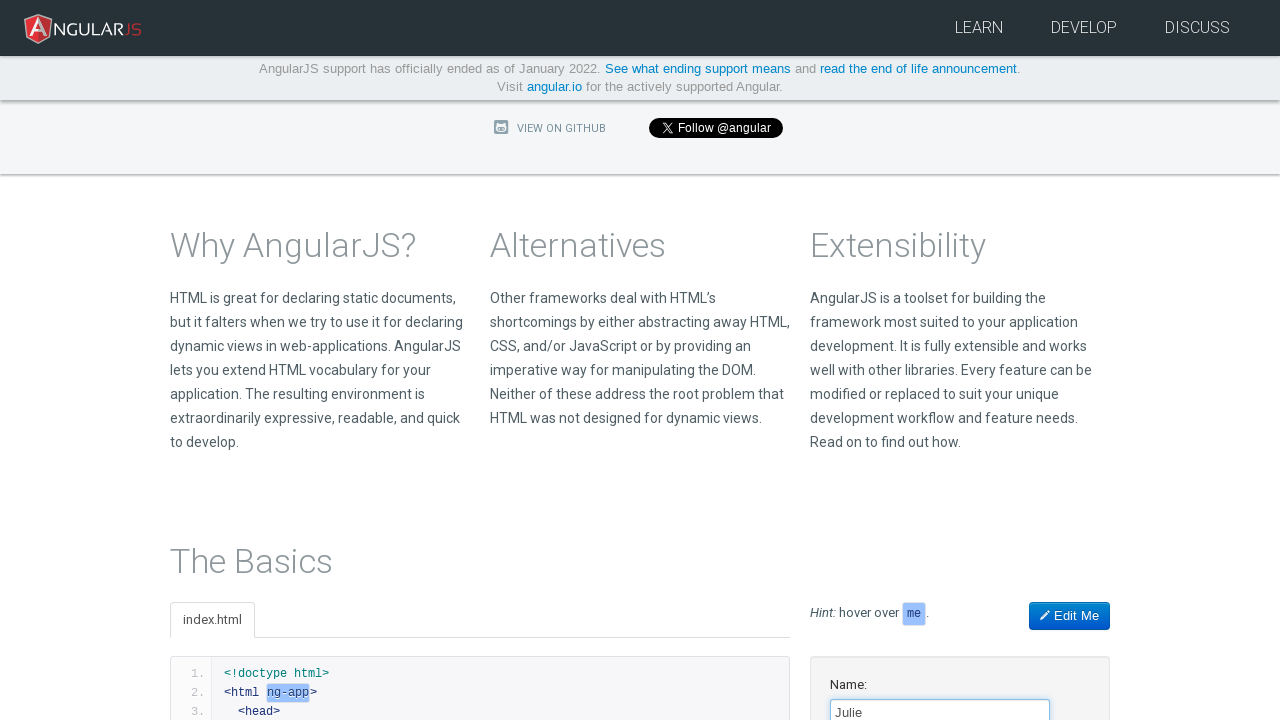

Located greeting element
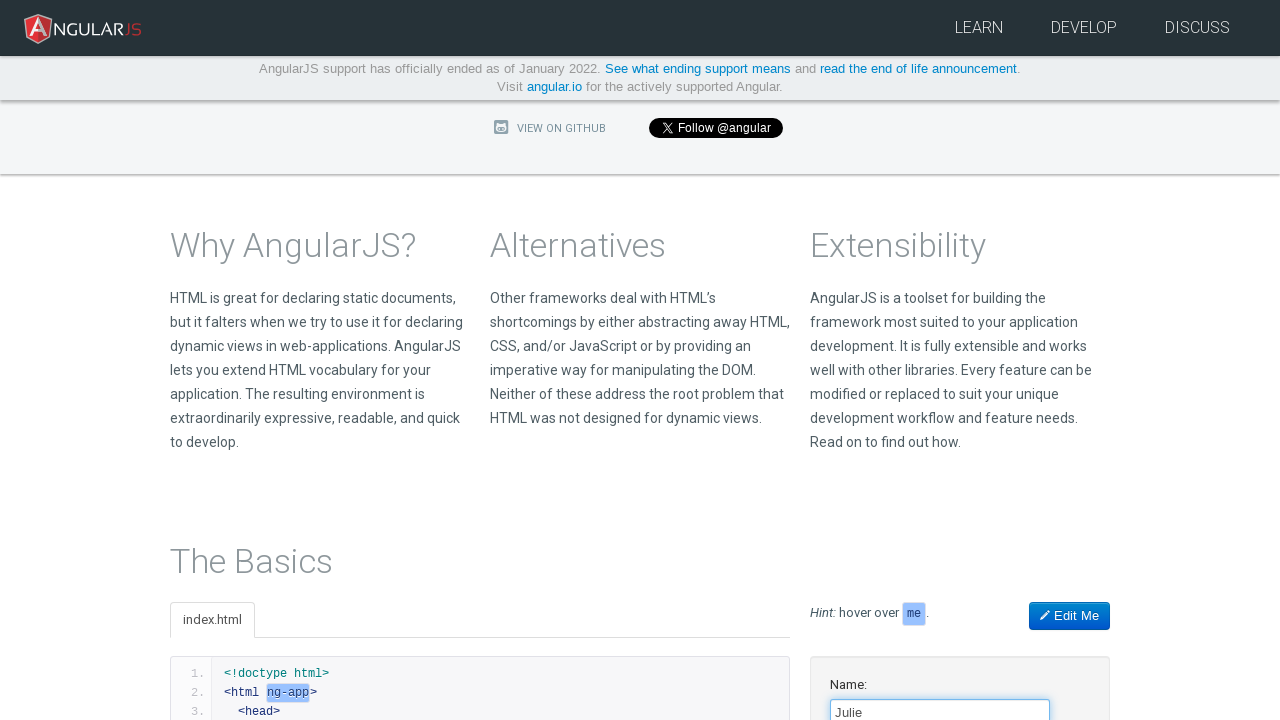

Greeting message 'Hello Julie!' appeared confirming name binding works
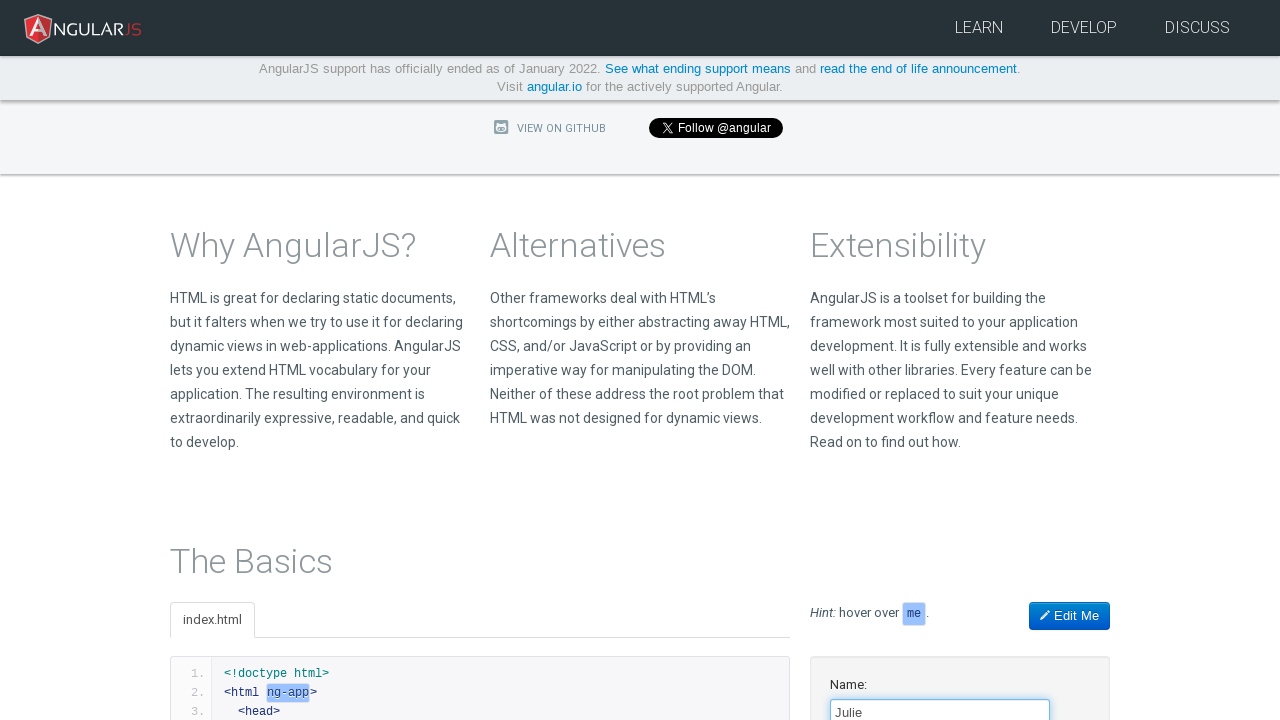

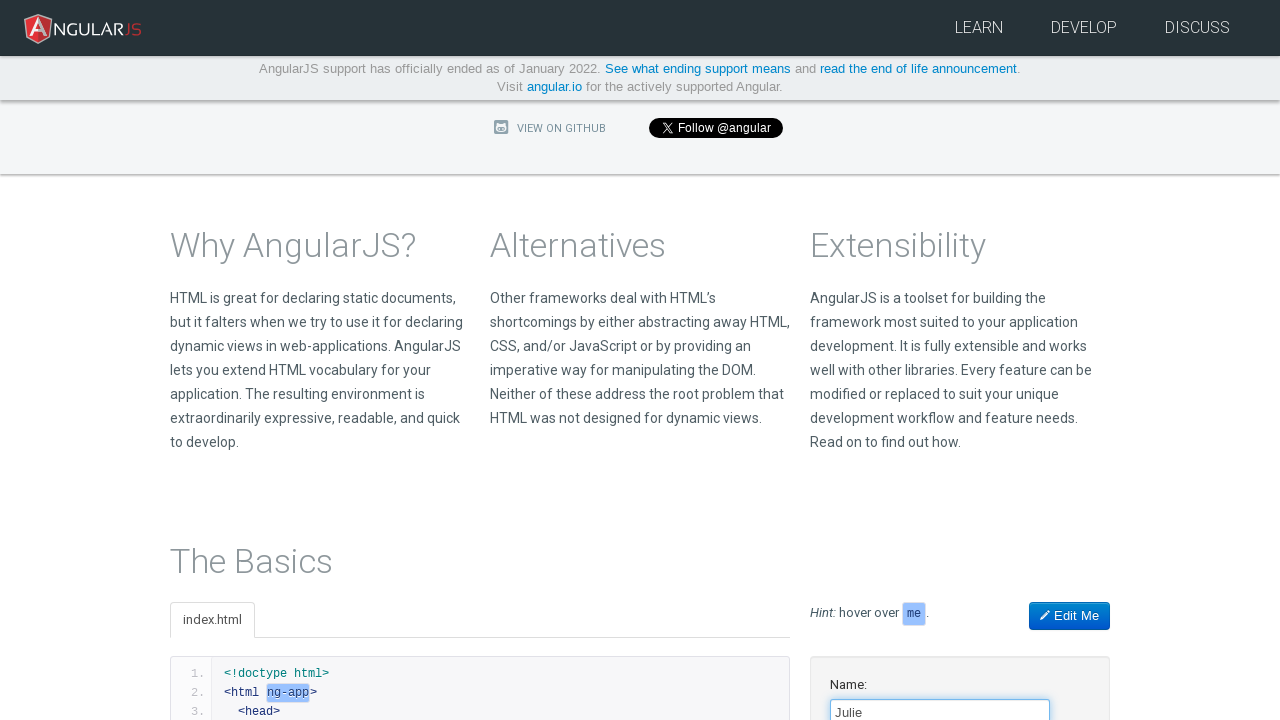